Tests partial search functionality by searching for "Test" and verifying that multiple books with "Test" in their titles are displayed

Starting URL: https://automationbookstore.dev/

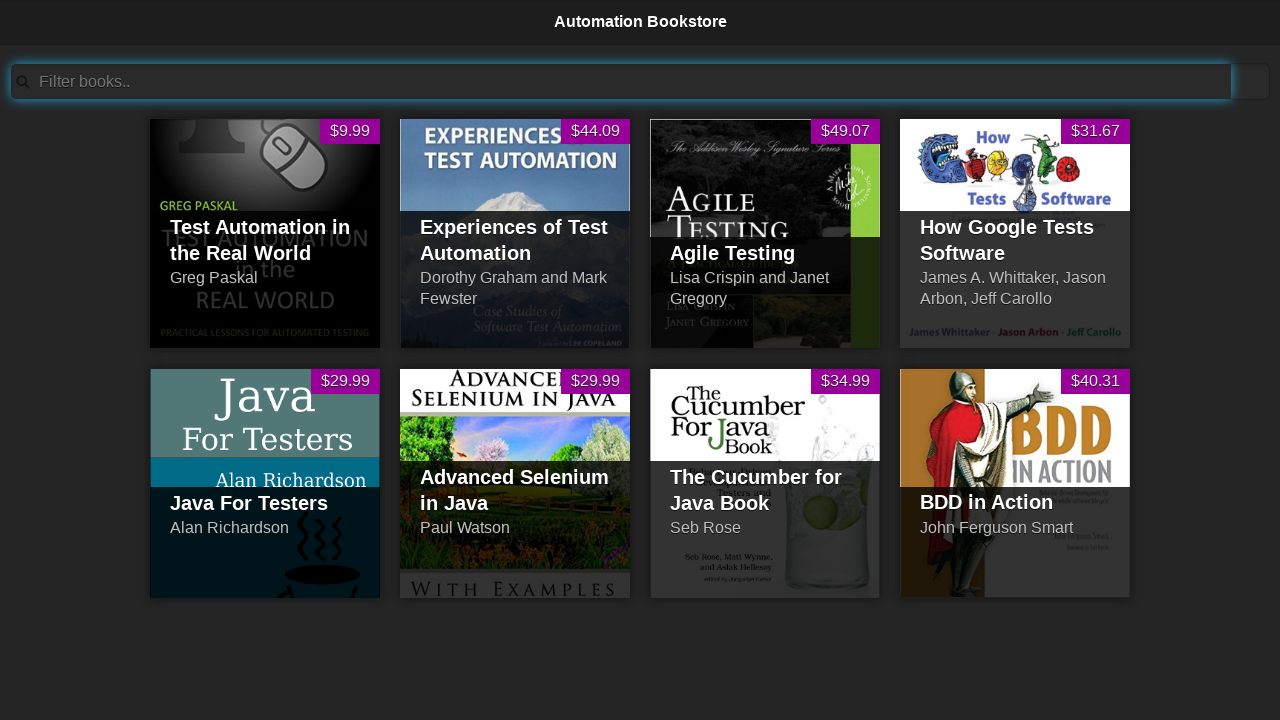

Filled search bar with 'Test' to search for partial title on #searchBar
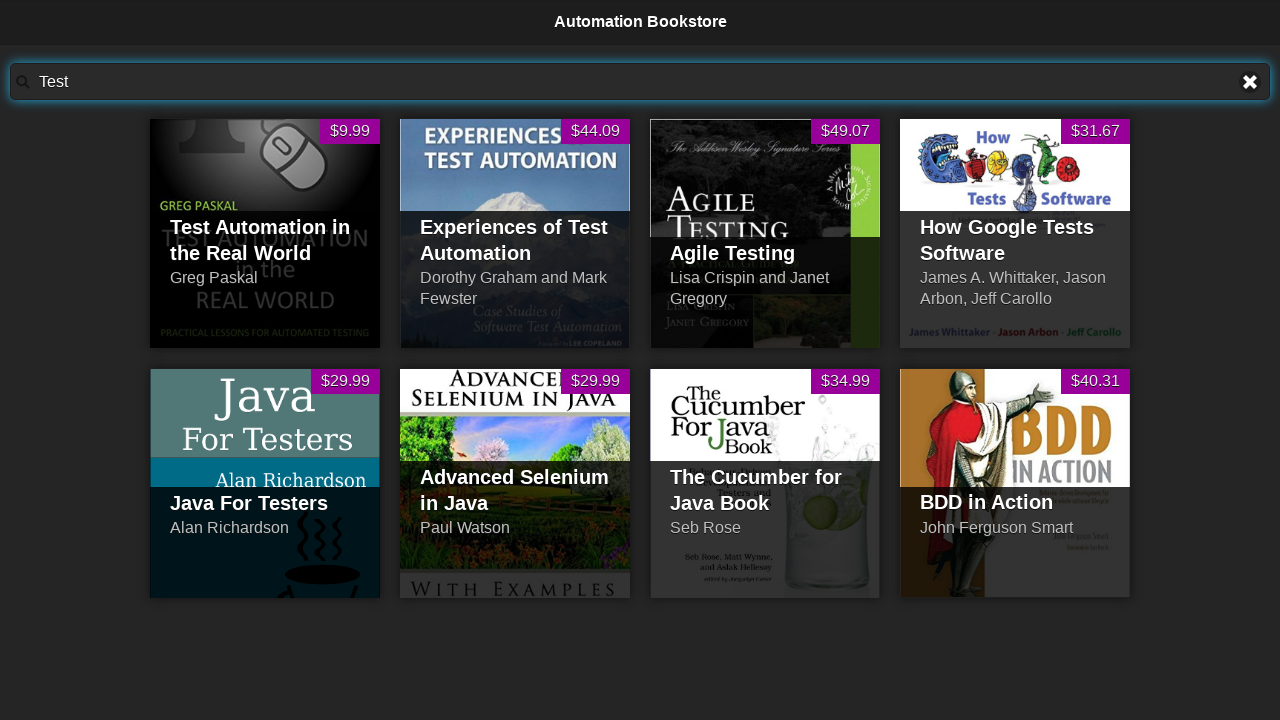

Waited 500ms for search results to filter
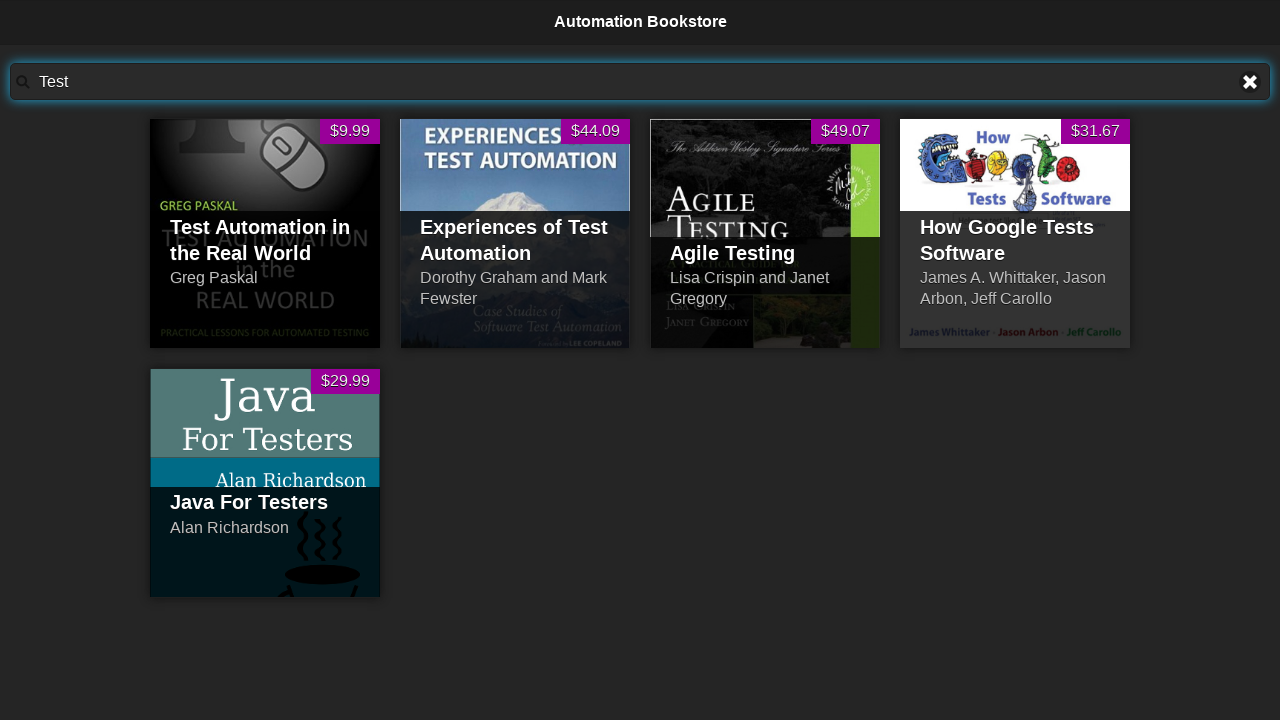

Verified multiple books with 'Test' in title are displayed
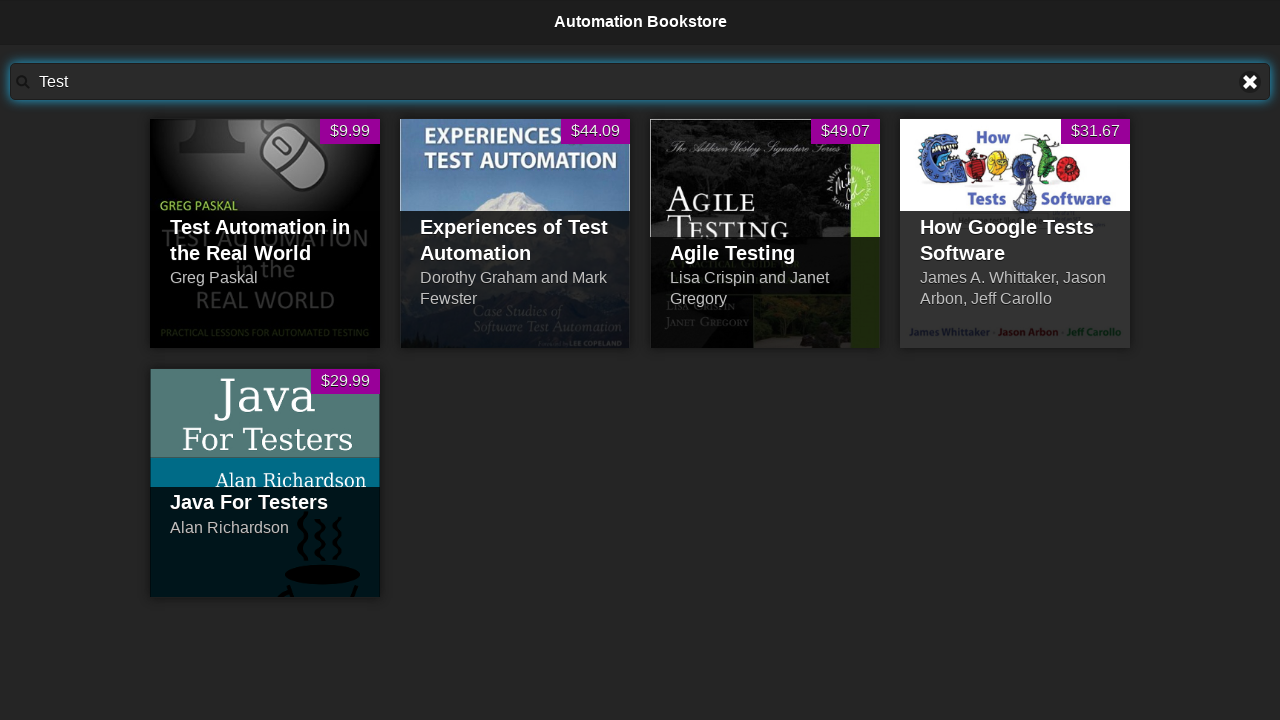

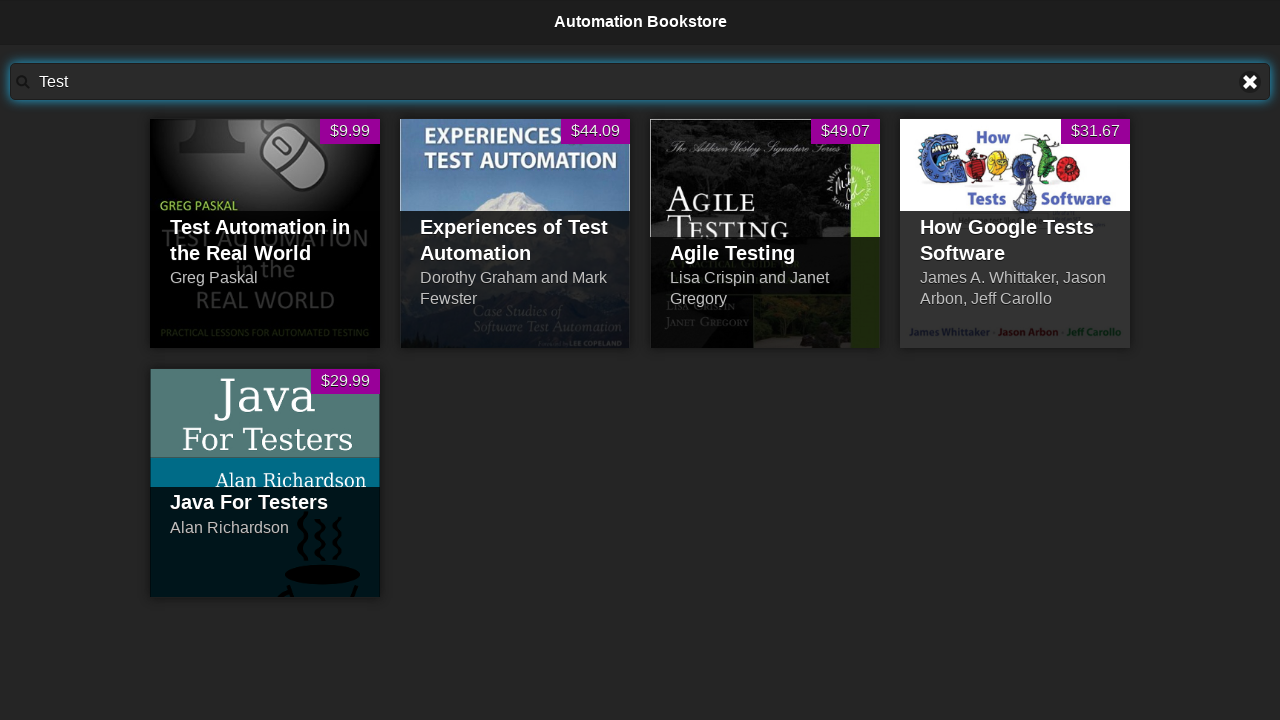